Tests a registration form by filling in first name, last name, and email fields, then submitting and verifying the success message.

Starting URL: http://suninjuly.github.io/registration1.html

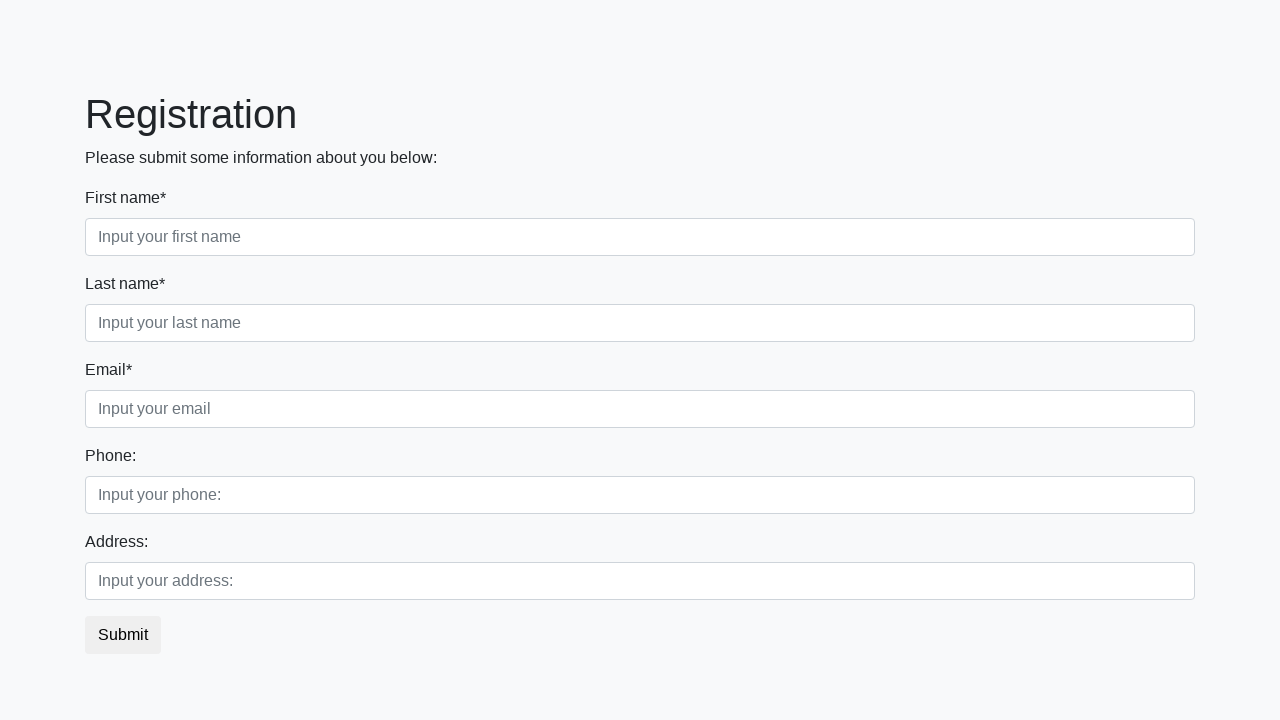

Filled first name field with 'Ivan' on [placeholder="Input your first name"]
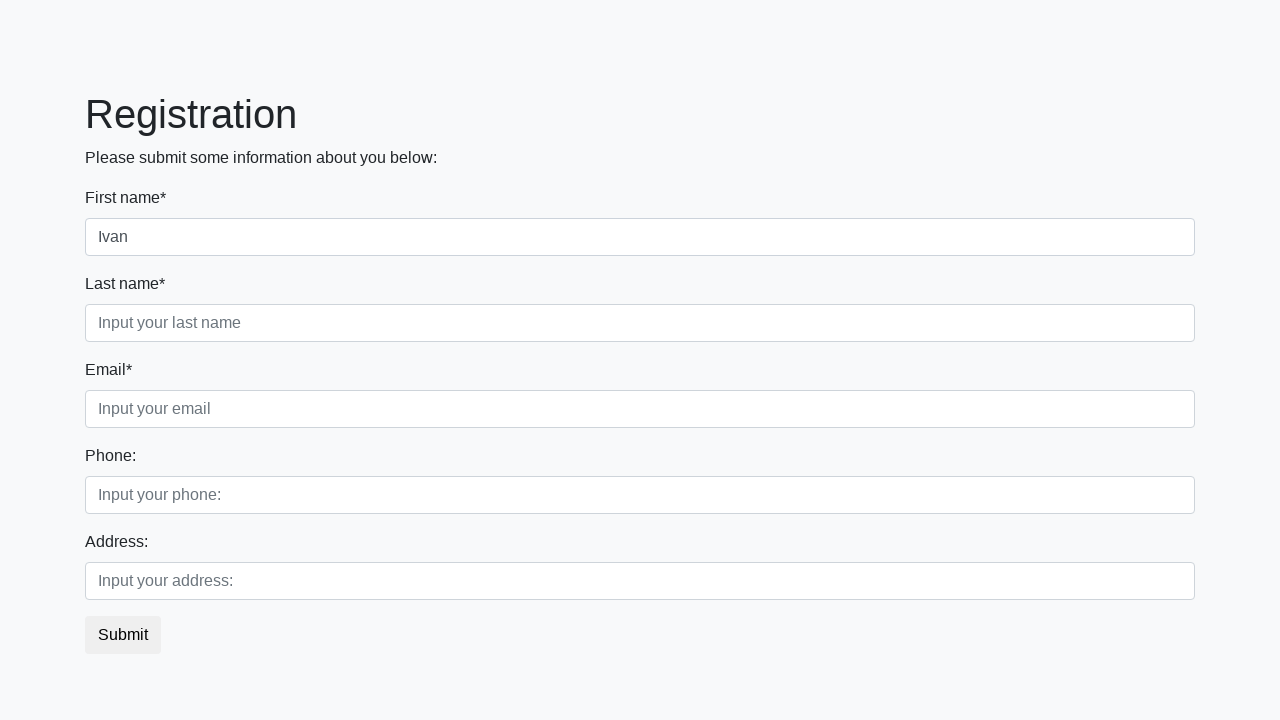

Filled last name field with 'Petrov' on [placeholder="Input your last name"]
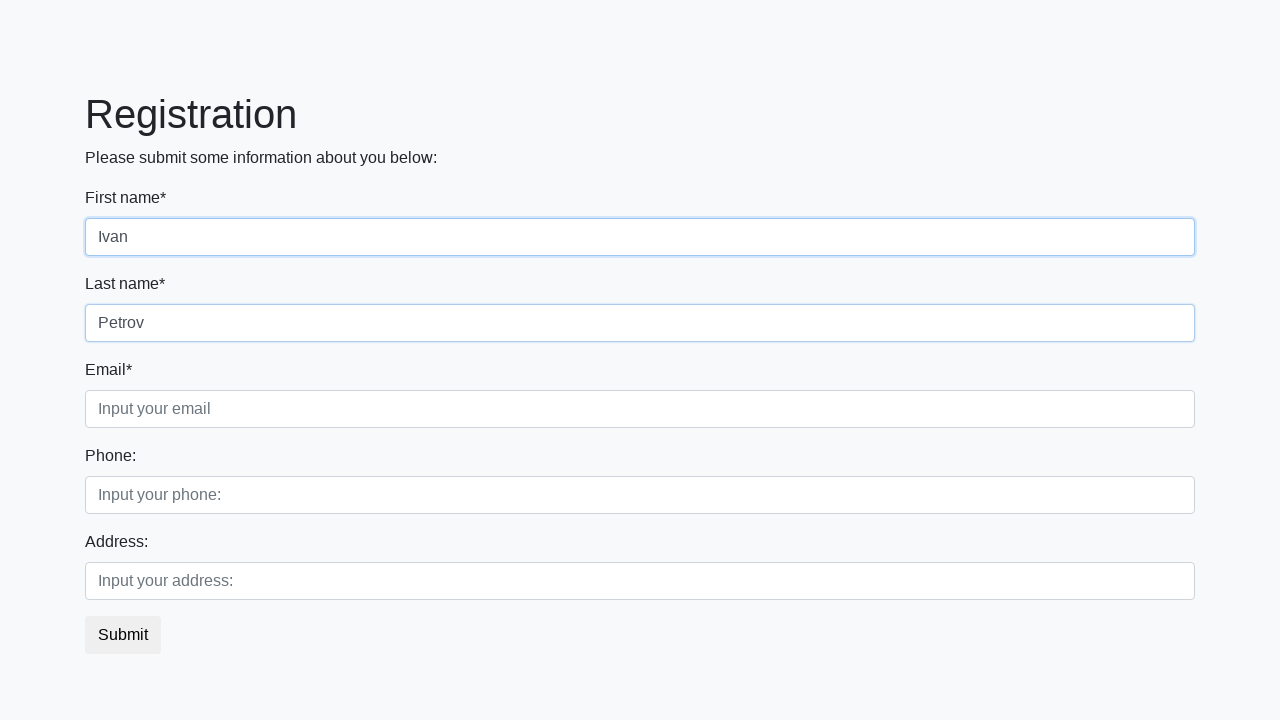

Filled email field with 'test@test.tt' on [placeholder="Input your email"]
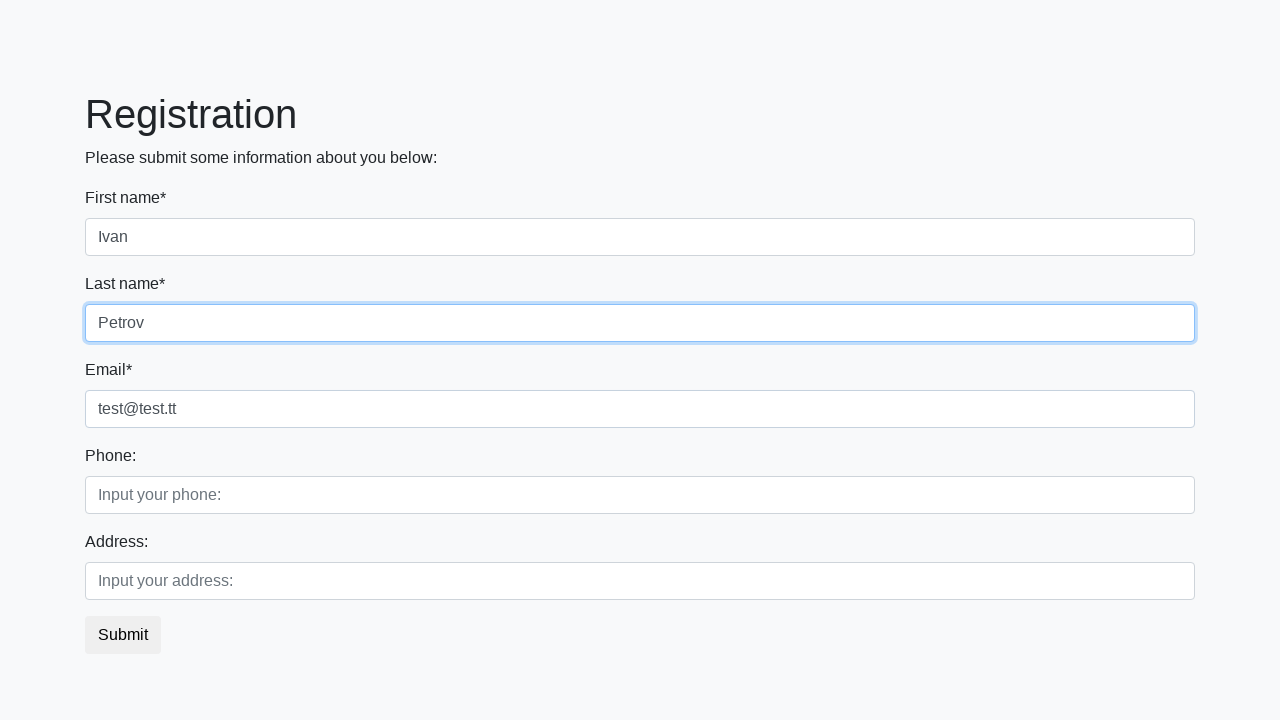

Clicked submit button to register at (123, 635) on button.btn
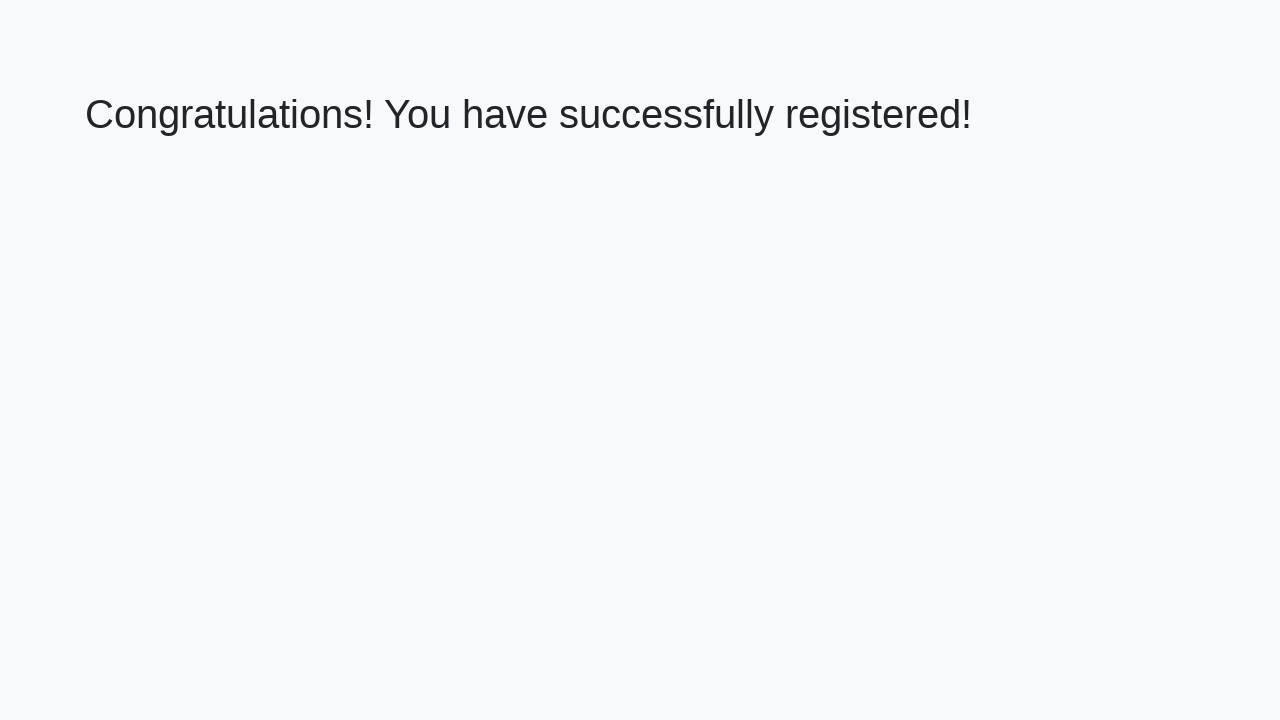

Success message heading loaded
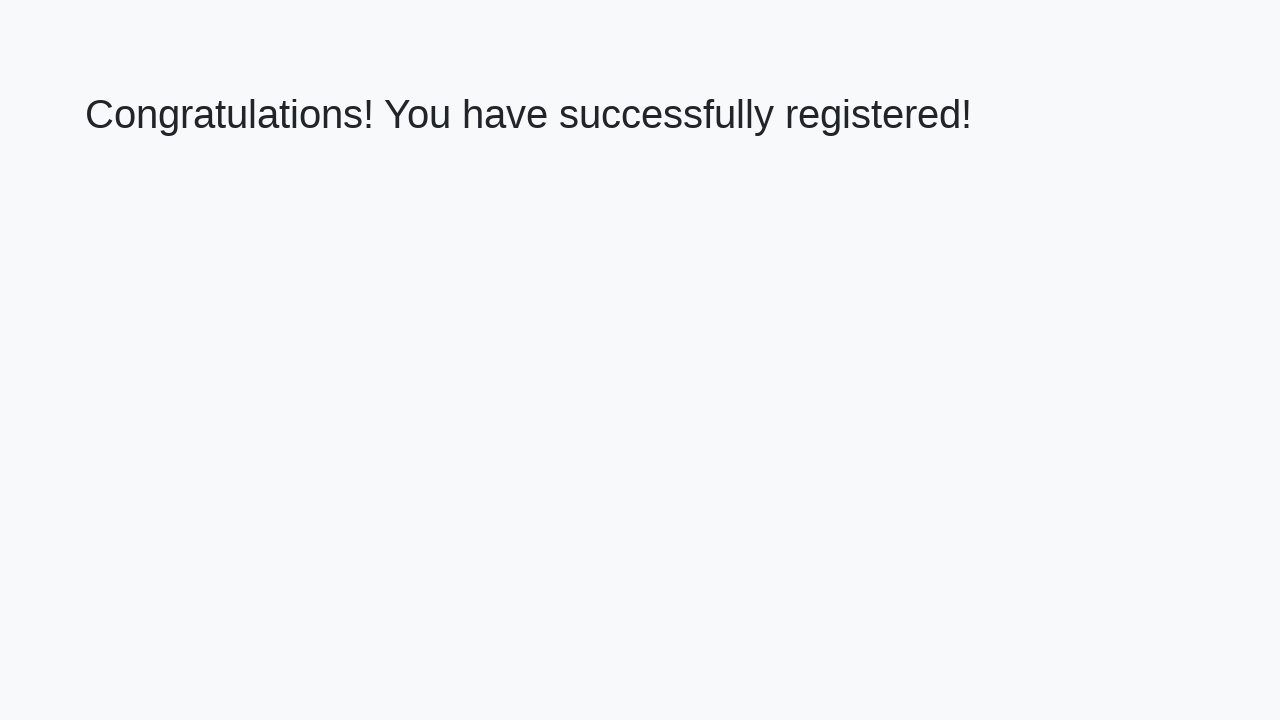

Retrieved success message text
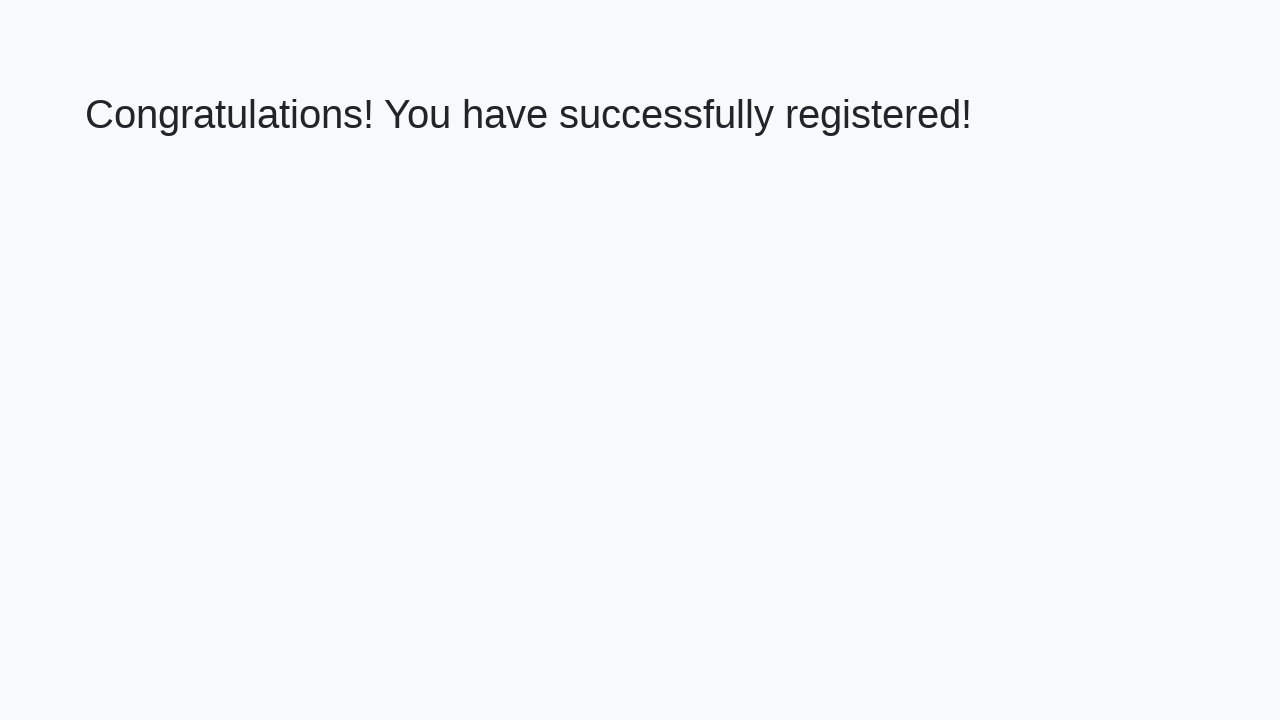

Verified success message: 'Congratulations! You have successfully registered!'
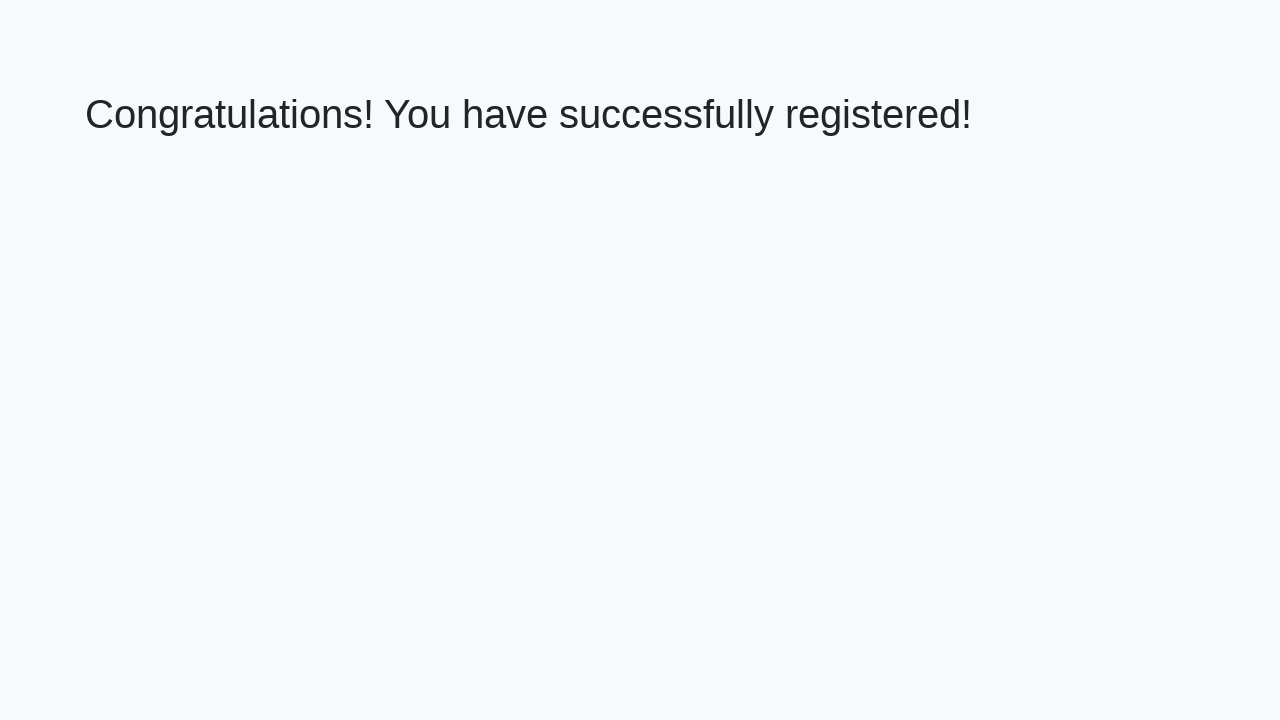

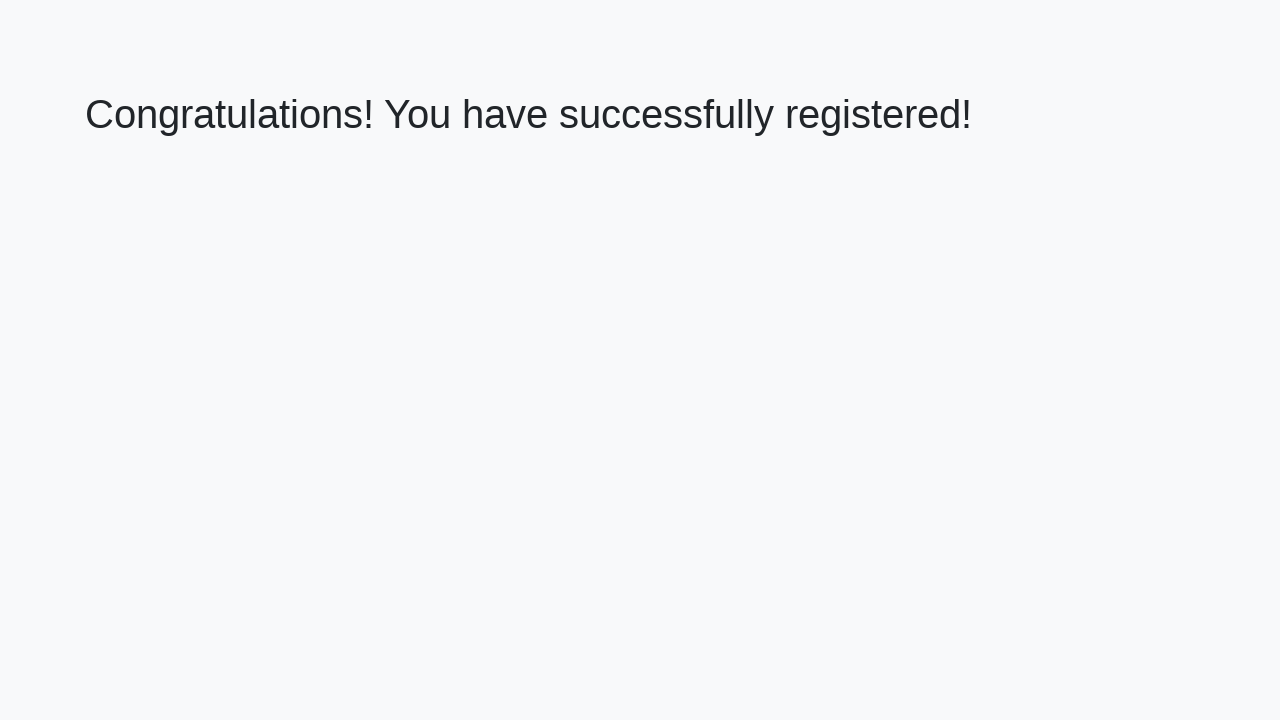